Tests JavaScript alert and confirm dialog handling by entering a name, triggering an alert, accepting it, then triggering a confirm dialog and dismissing it.

Starting URL: https://rahulshettyacademy.com/AutomationPractice/

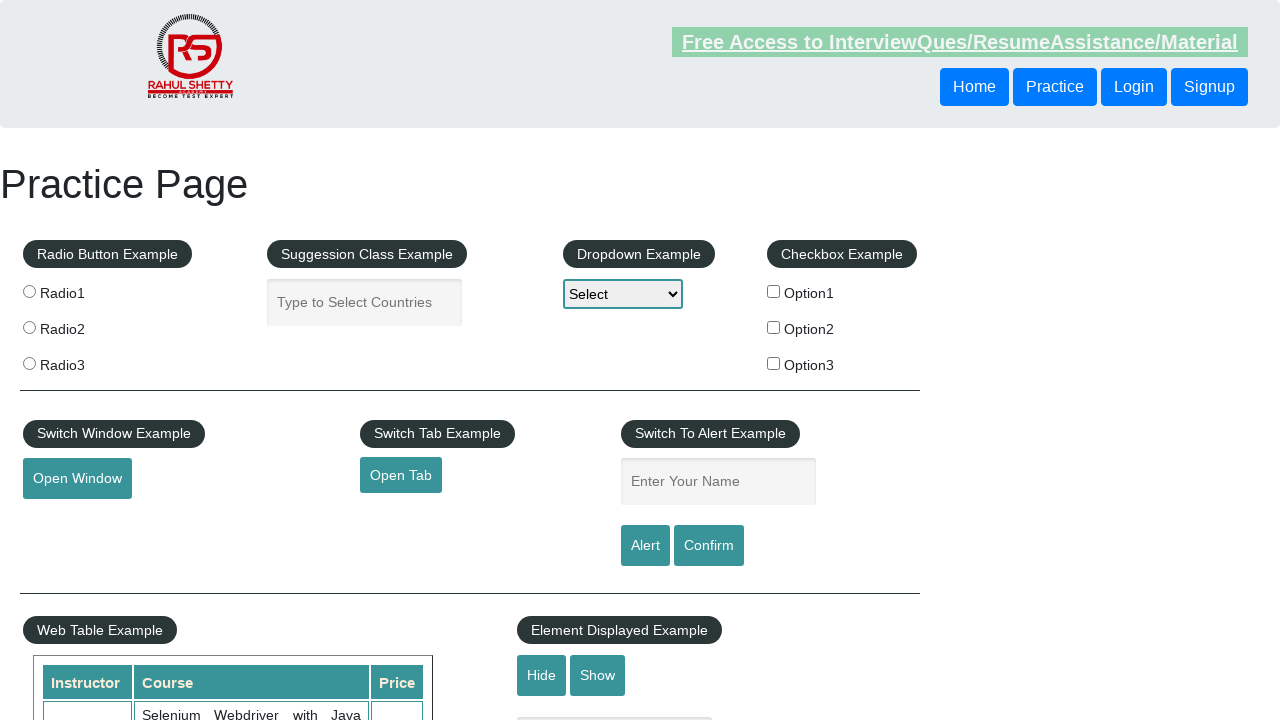

Filled name field with 'Rahul' on #name
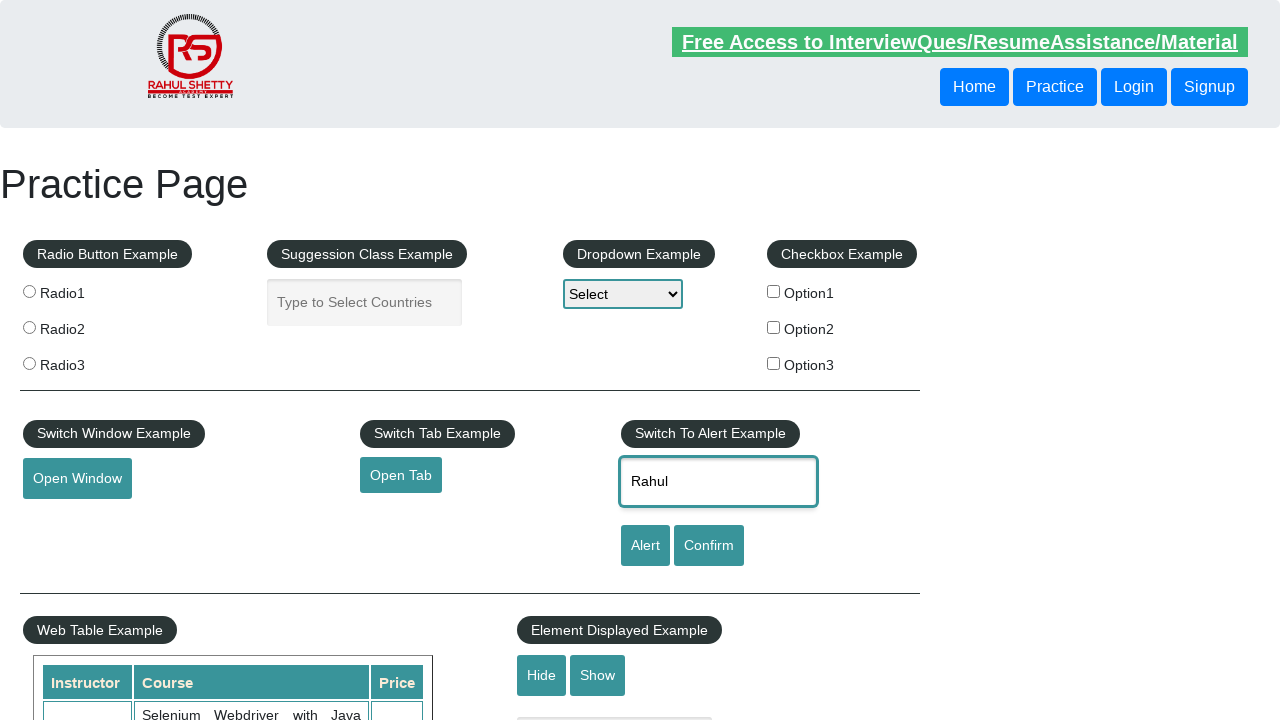

Clicked alert button to trigger alert dialog at (645, 546) on #alertbtn
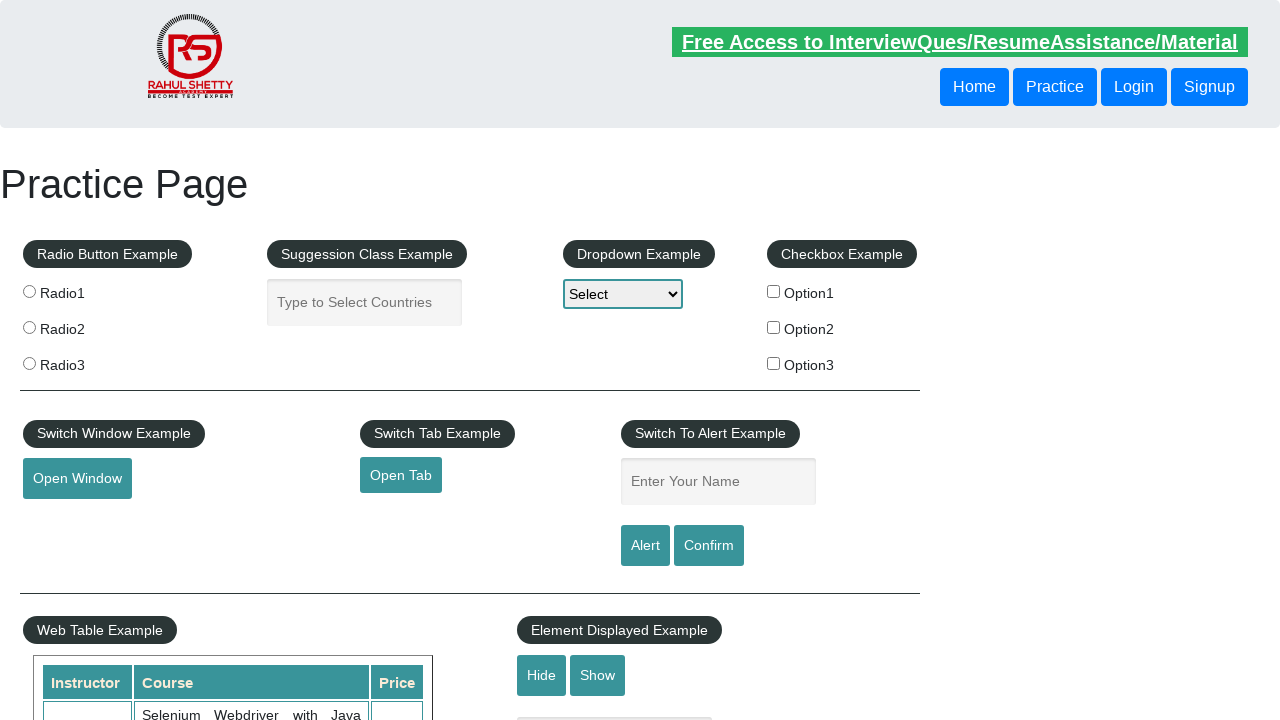

Set up alert dialog handler to accept
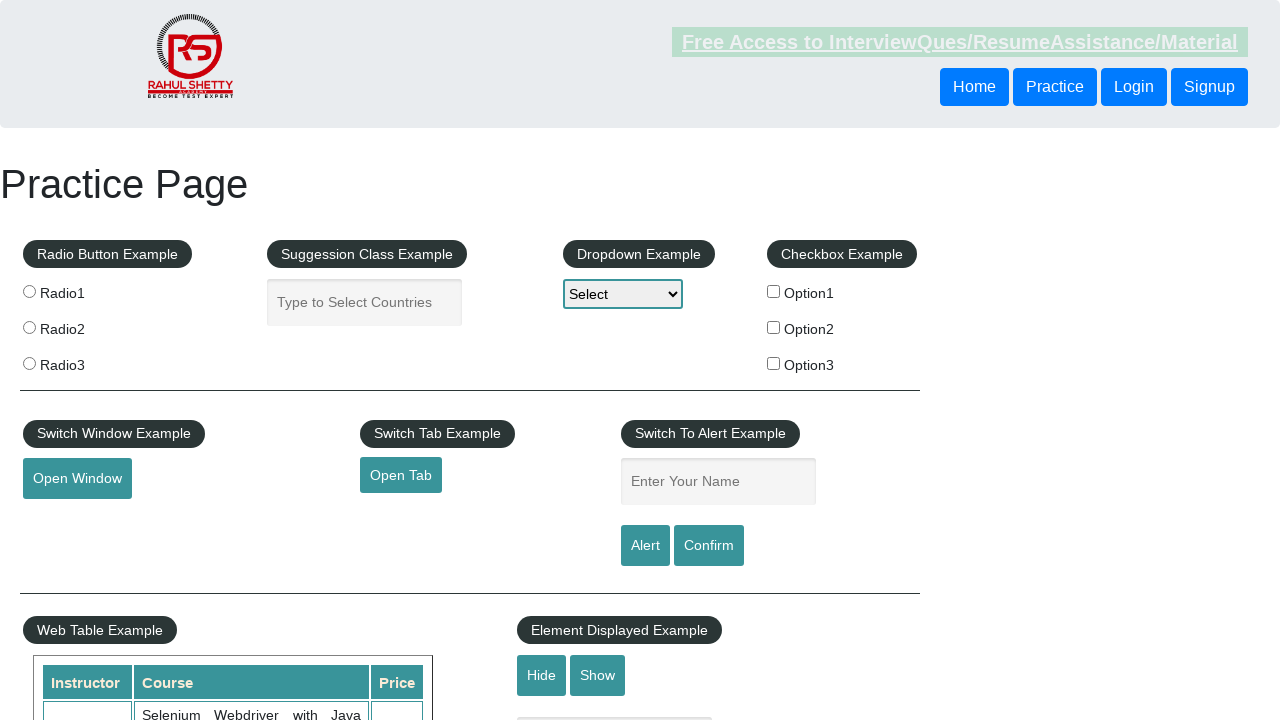

Registered one-time alert dialog handler
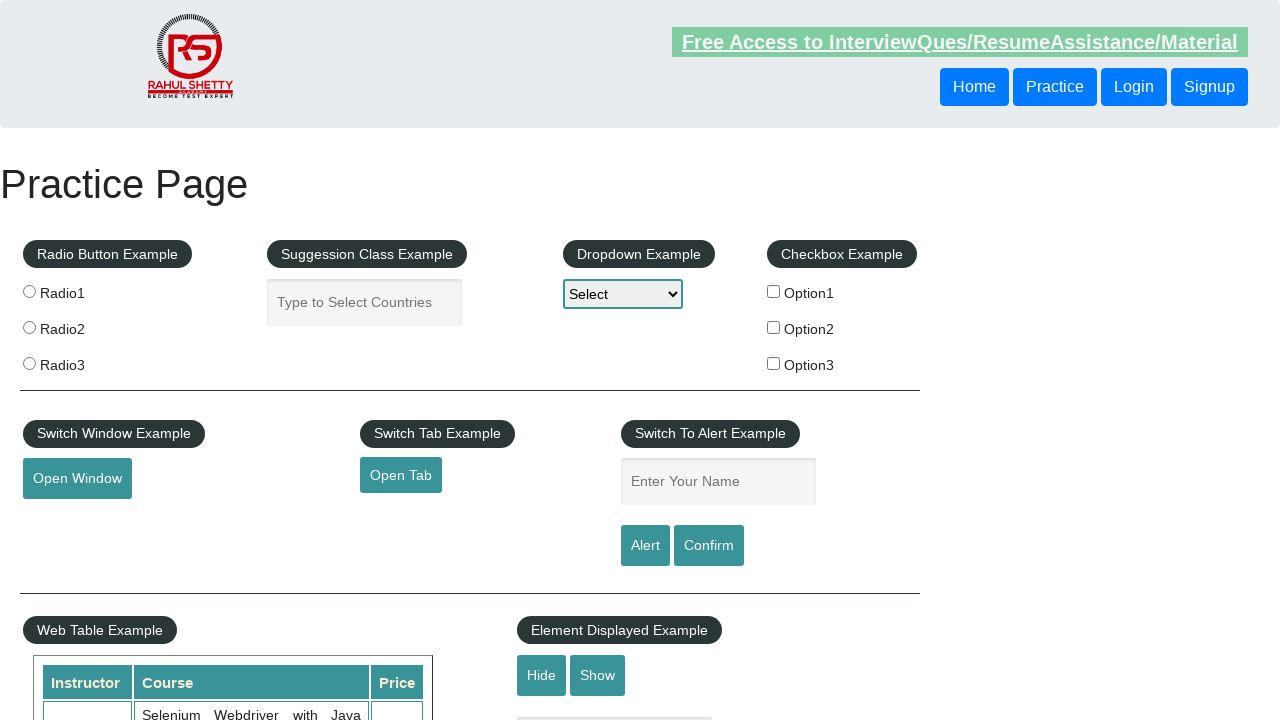

Clicked alert button and accepted the dialog at (645, 546) on #alertbtn
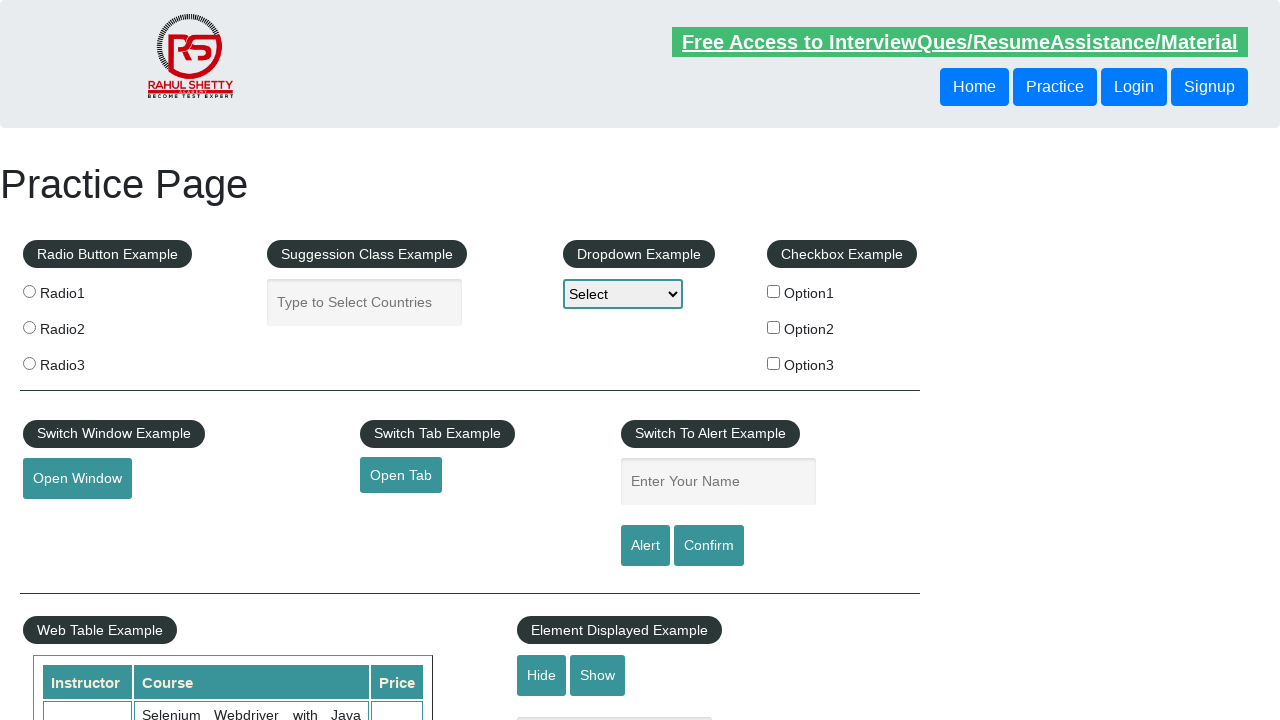

Waited 500ms for alert processing
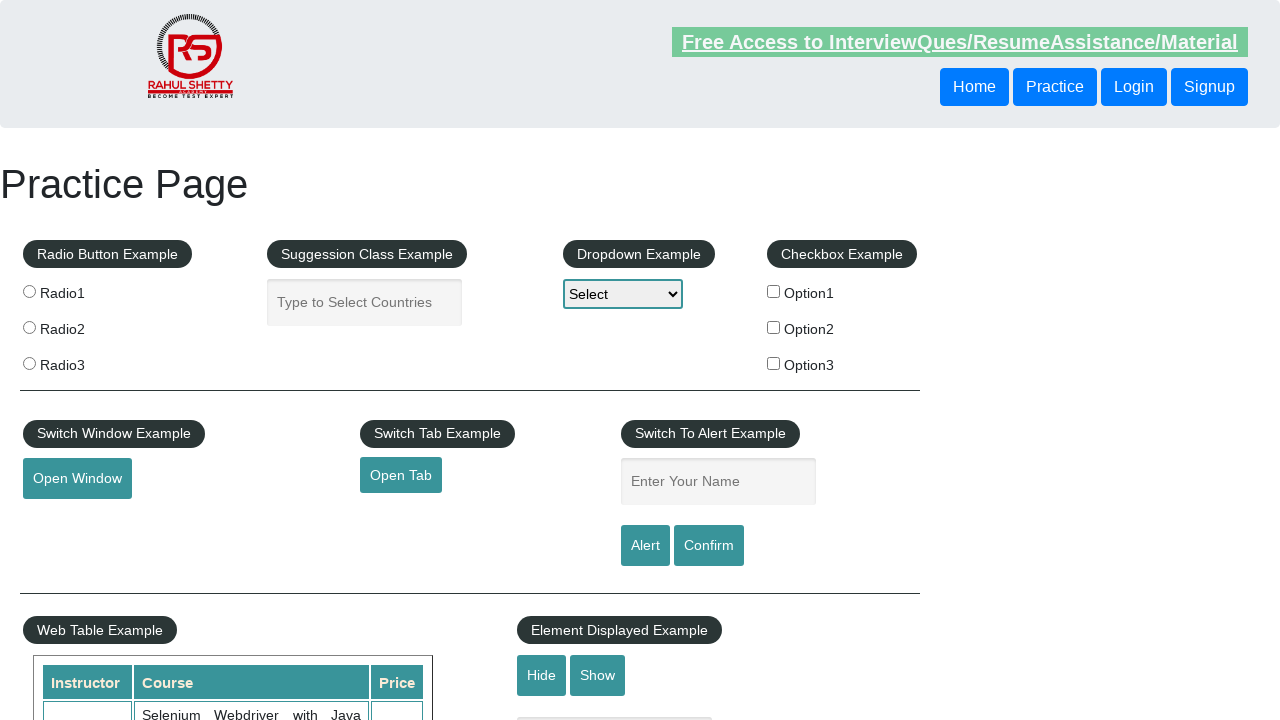

Registered one-time confirm dialog handler
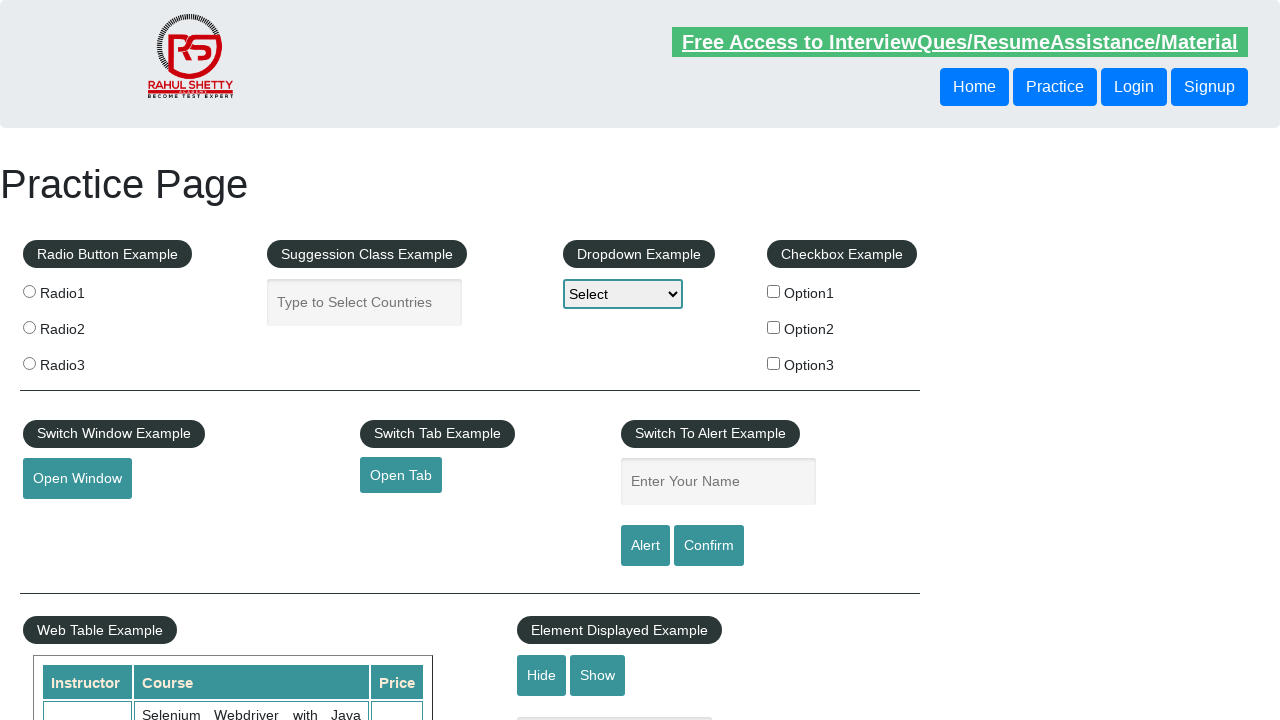

Clicked confirm button and dismissed the dialog at (709, 546) on #confirmbtn
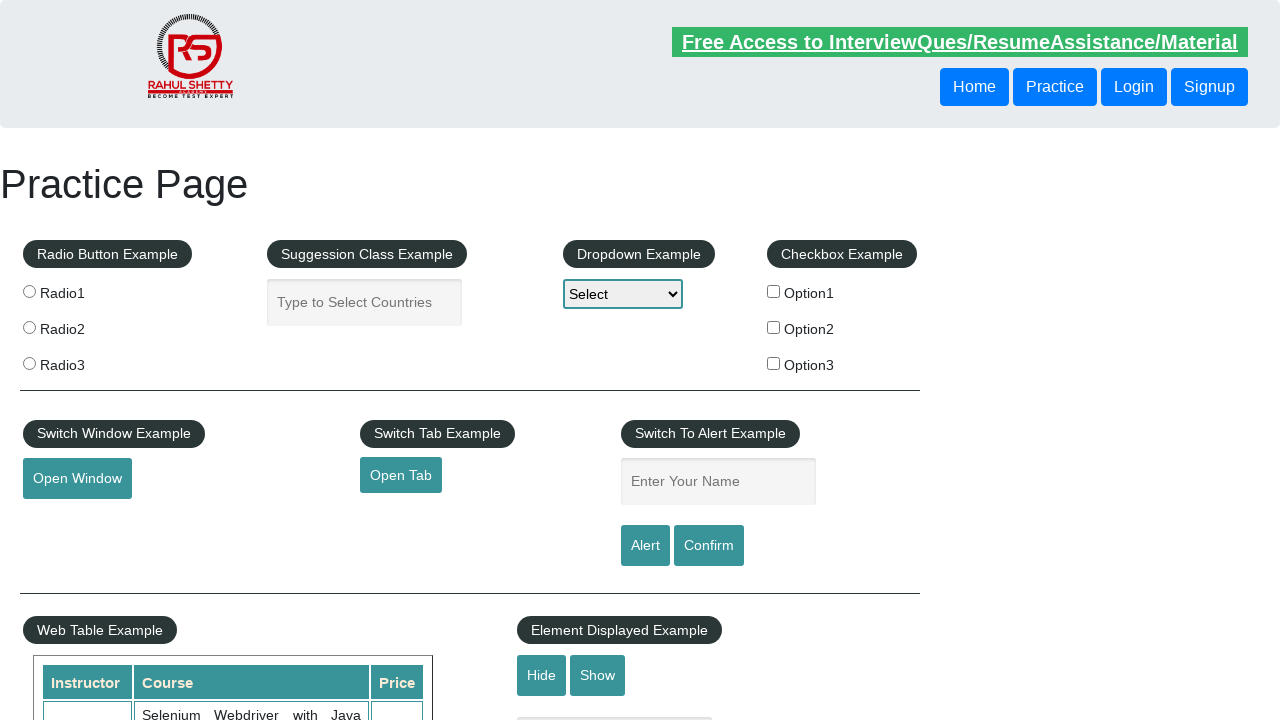

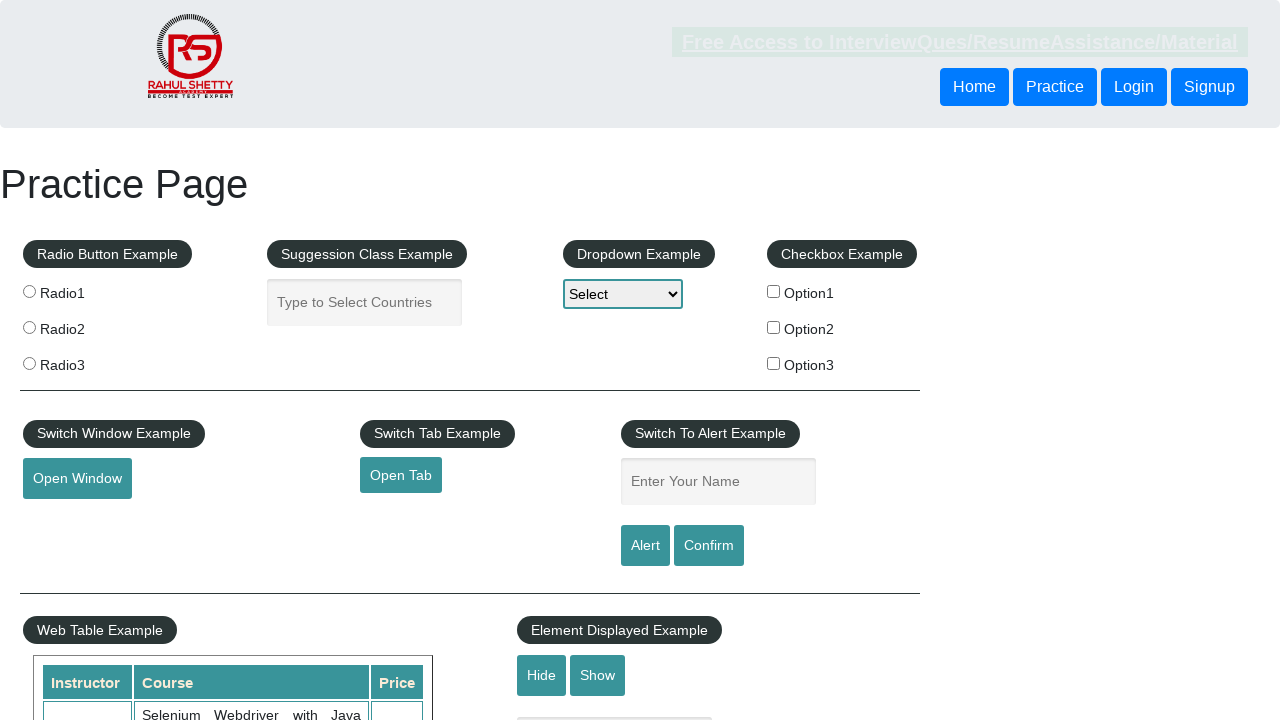